Tests registration form password field with valid password

Starting URL: https://b2c.passport.rt.ru/

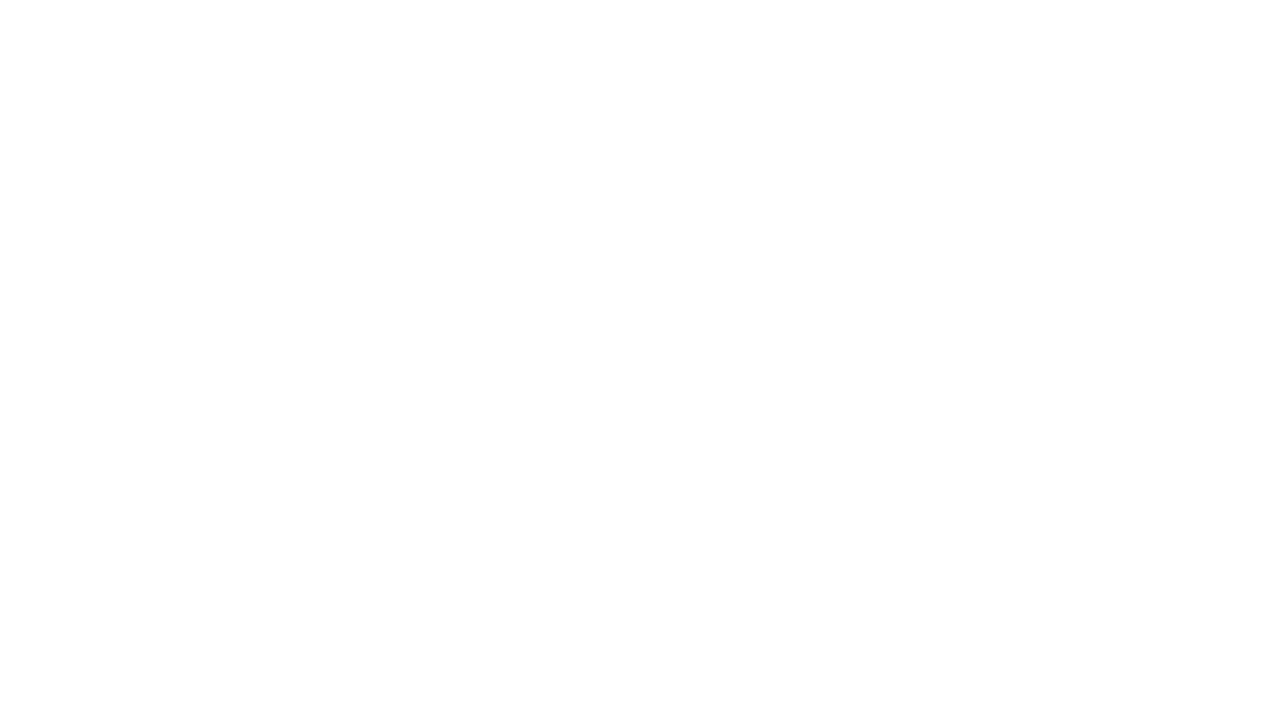

Clicked registration button to navigate to registration page at (1010, 478) on #kc-register
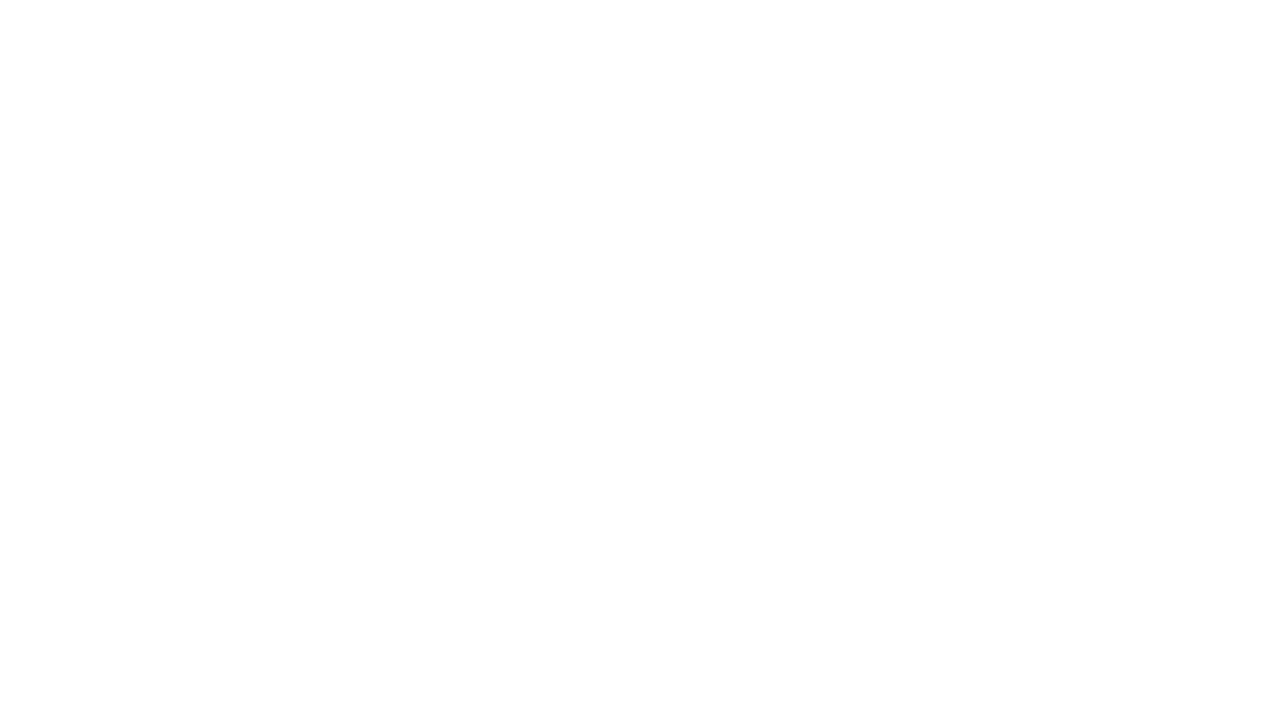

Filled password field with valid password 'ValidPass123!' on input[id='password']
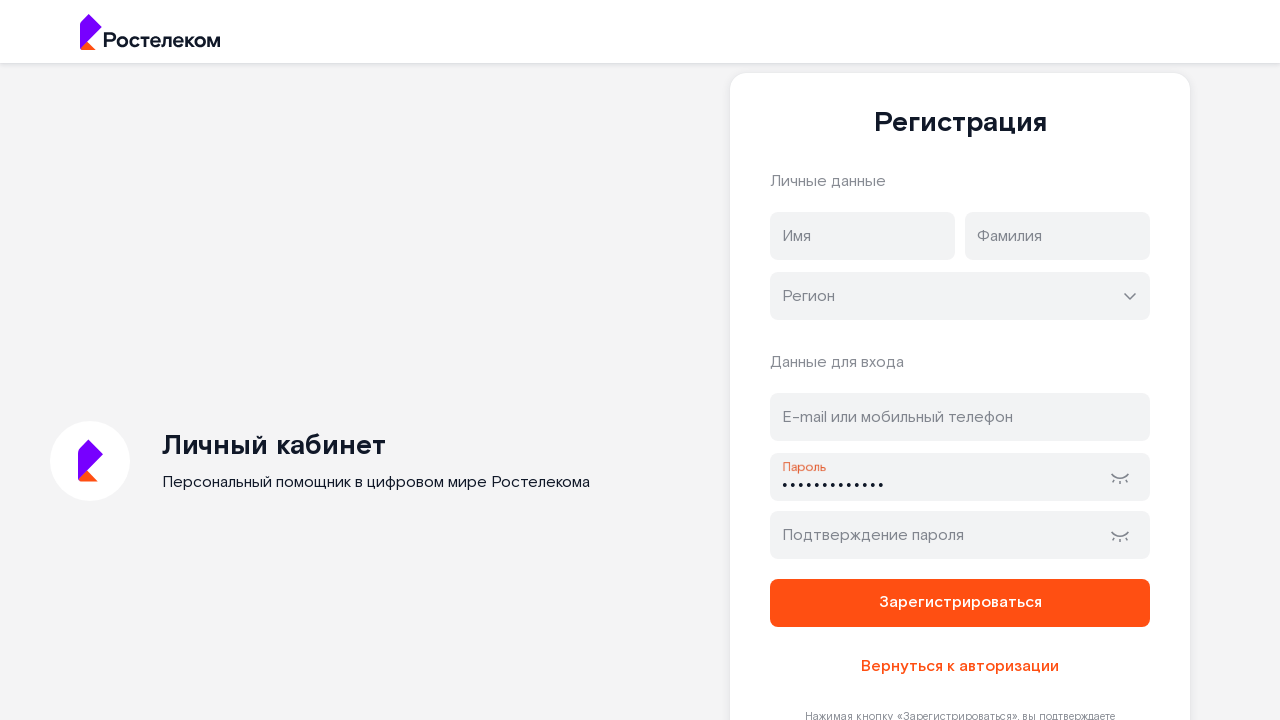

Clicked register button to submit registration form at (960, 603) on button[name='register']
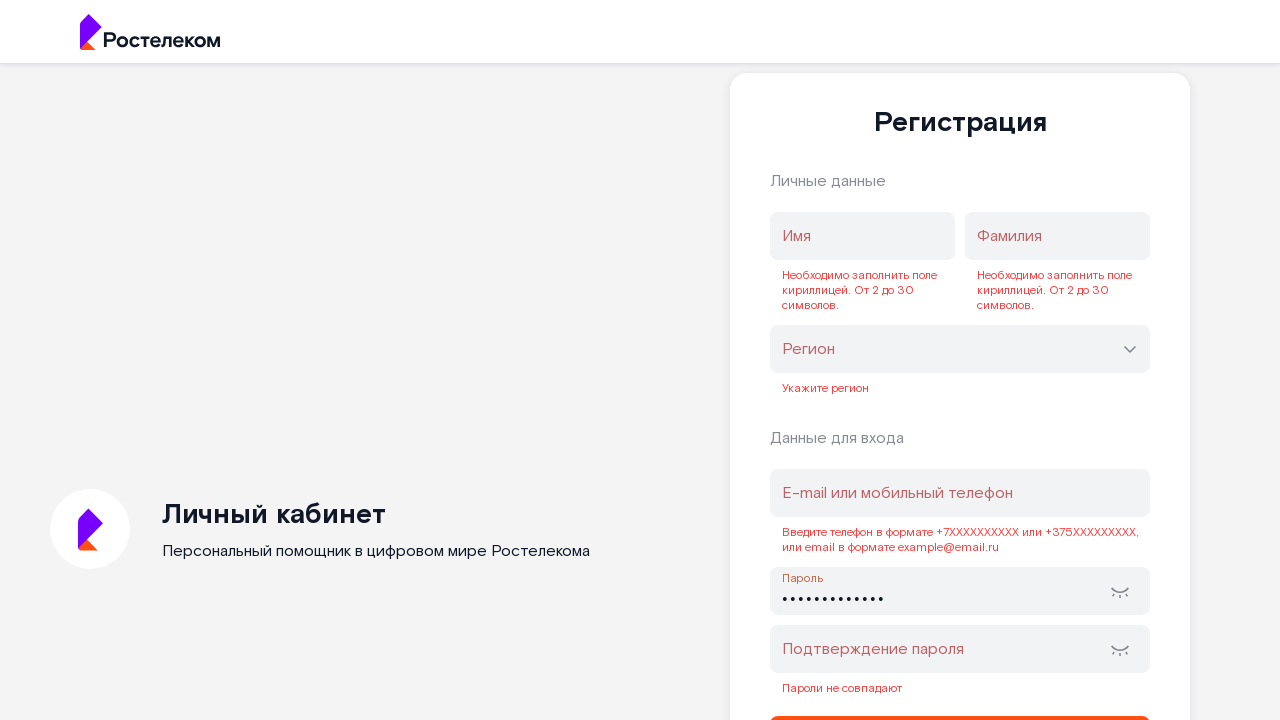

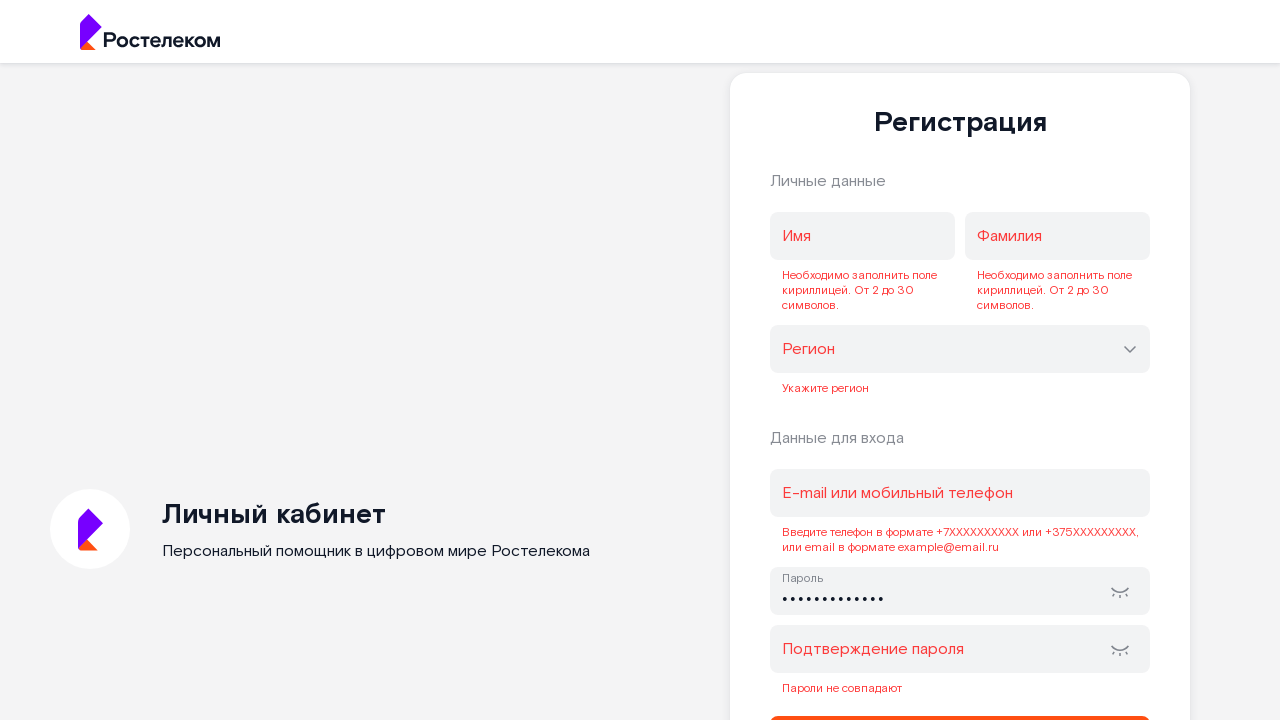